Tests that clicking the Login link navigates to the login page, then verifies the LinkedIn social media link is present and clickable

Starting URL: https://sweetshop.netlify.app/

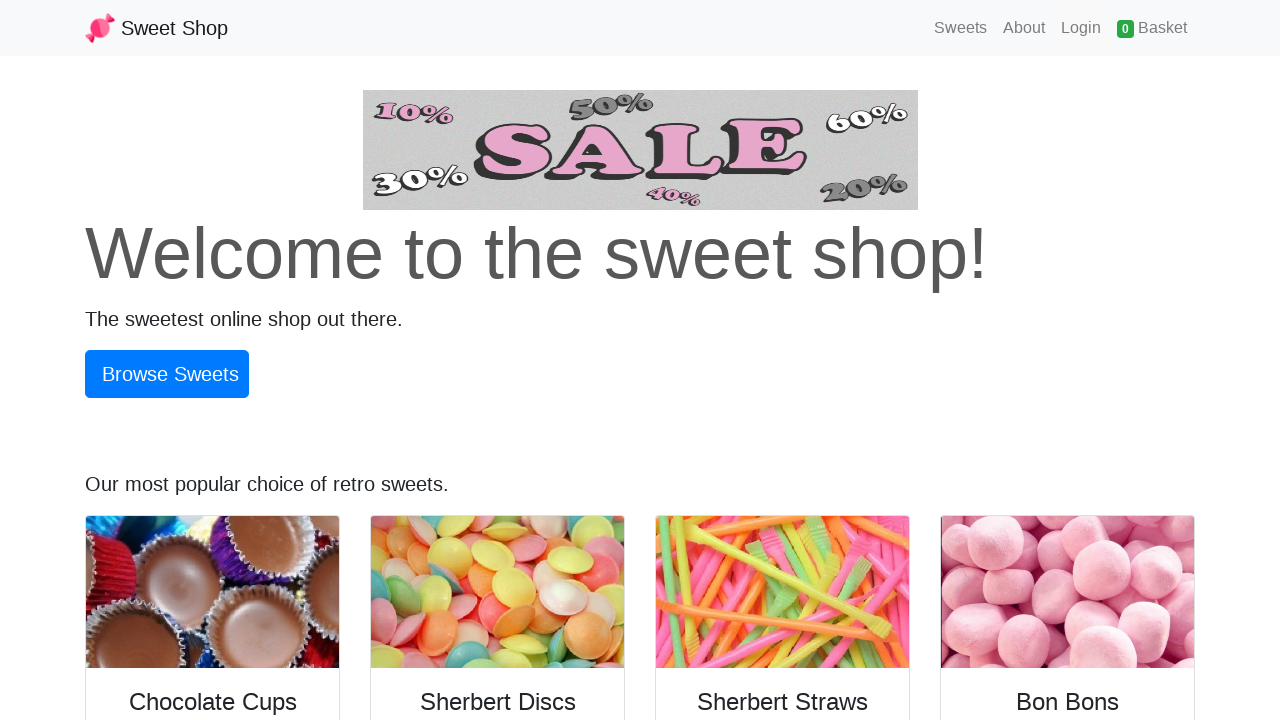

Clicked Login link to navigate to login page at (1081, 28) on a:has-text('Login')
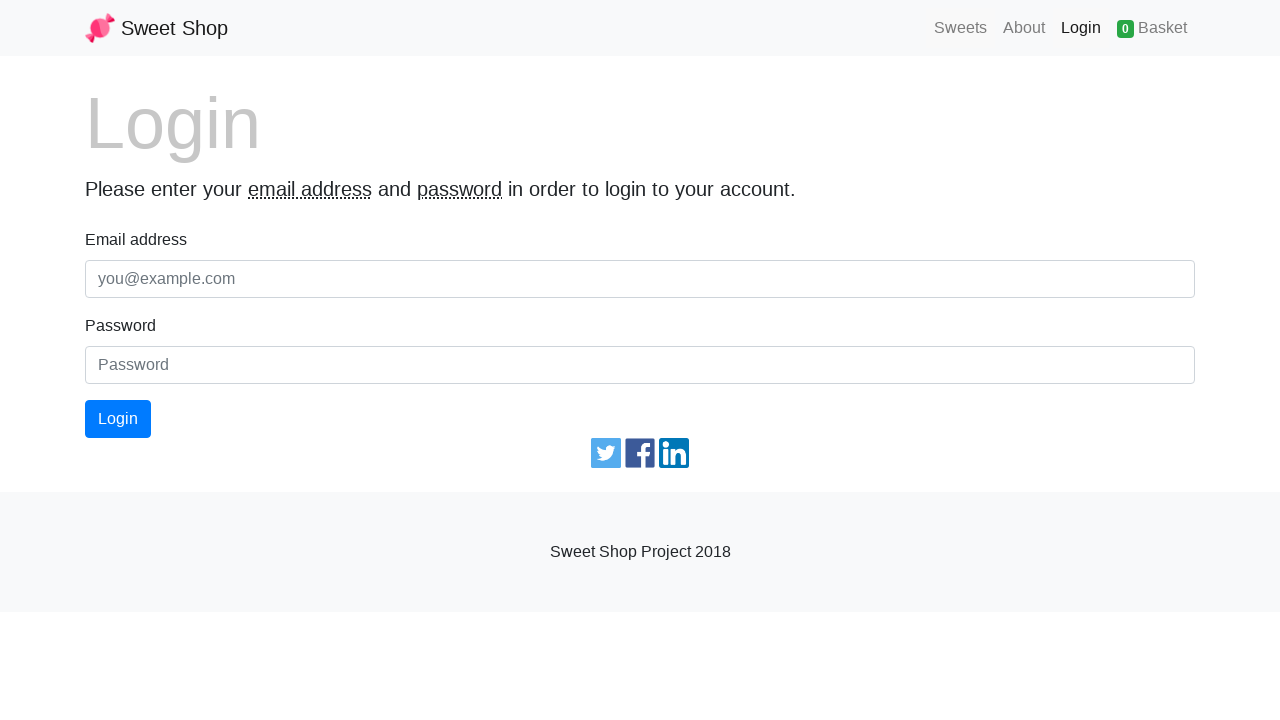

Login page loaded successfully
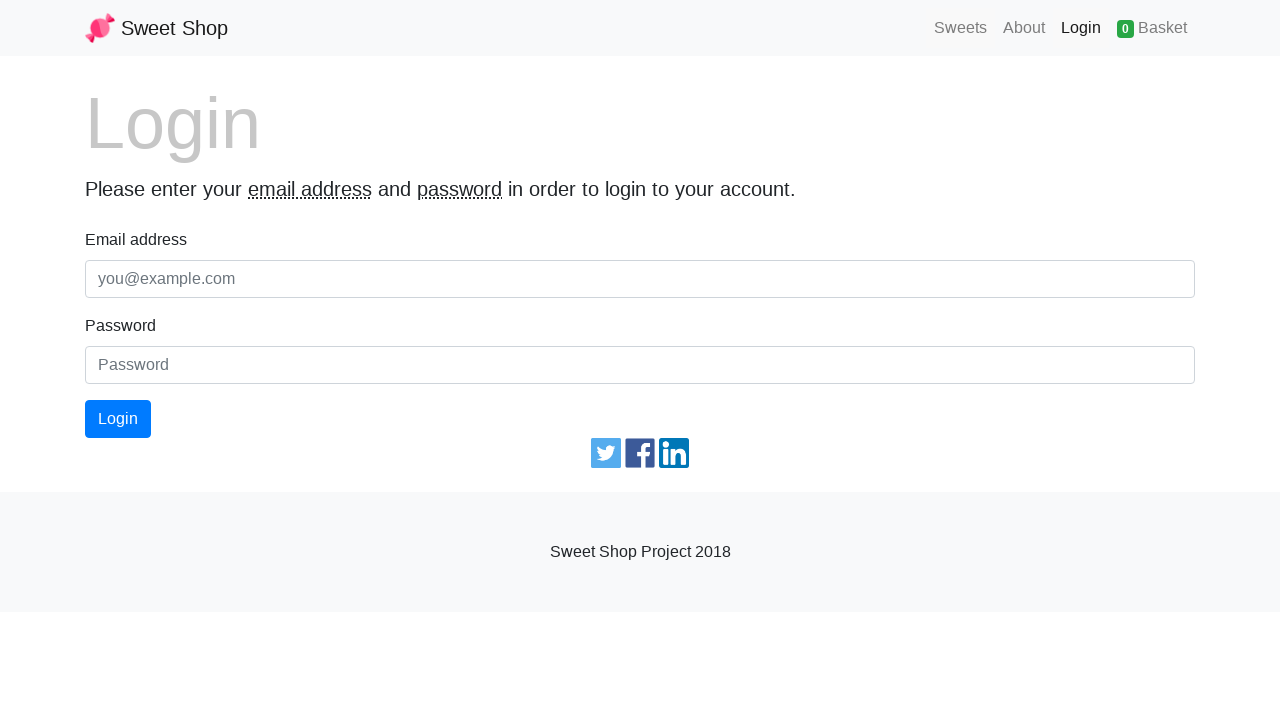

Clicked LinkedIn social media link at (674, 453) on a img[alt='linkedin']
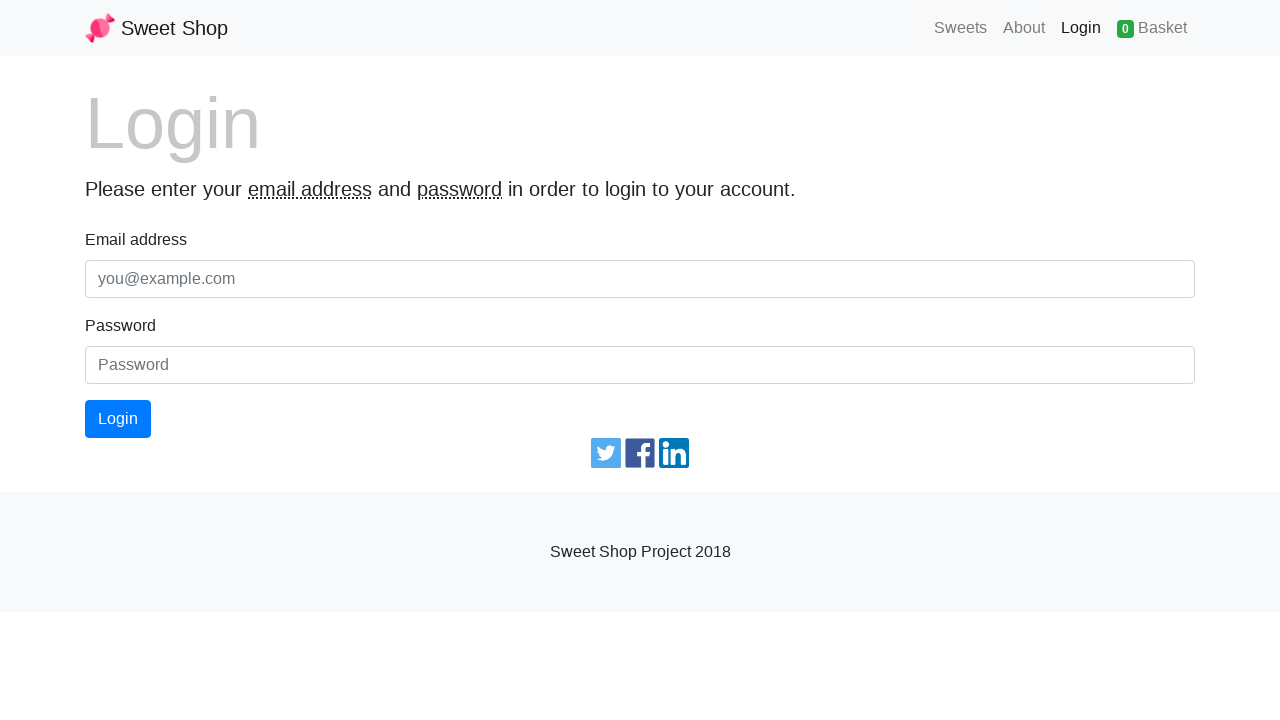

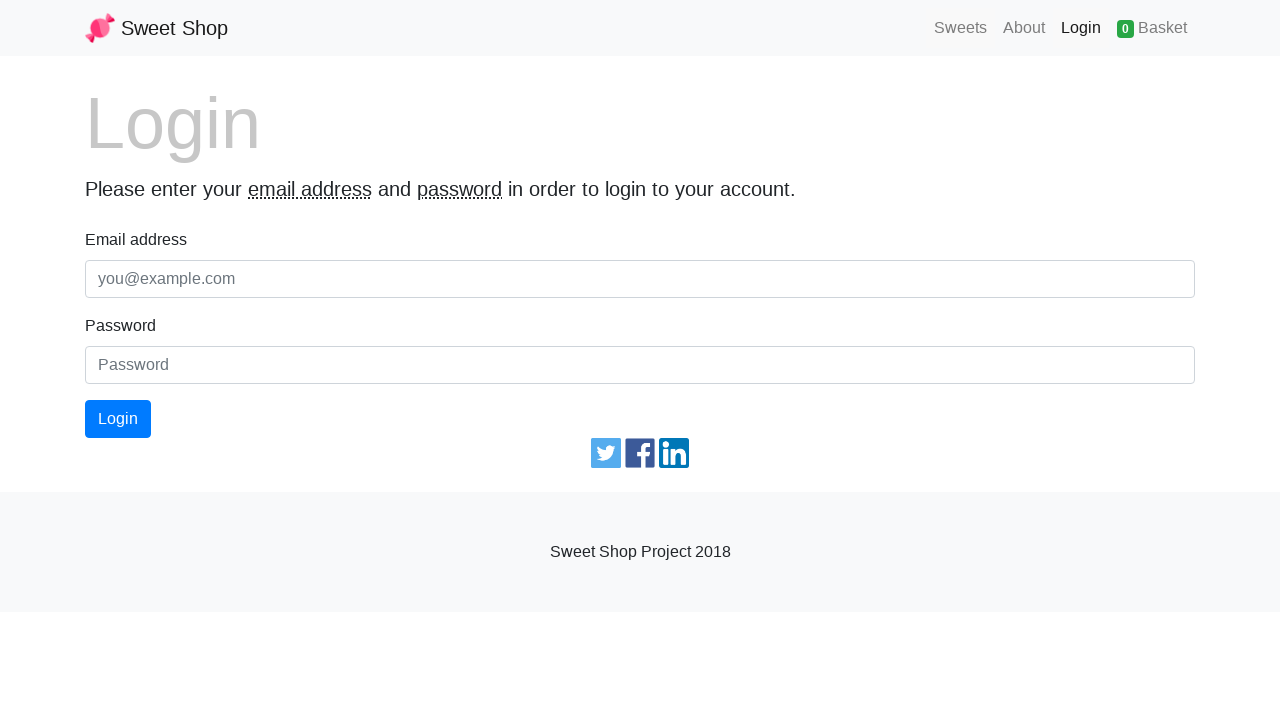